Tests browser window handling functionality by opening a new window, navigating to a different URL in the new window, closing it, switching back to the parent window, and clicking a button on the original page.

Starting URL: http://demo.automationtesting.in/Windows.html

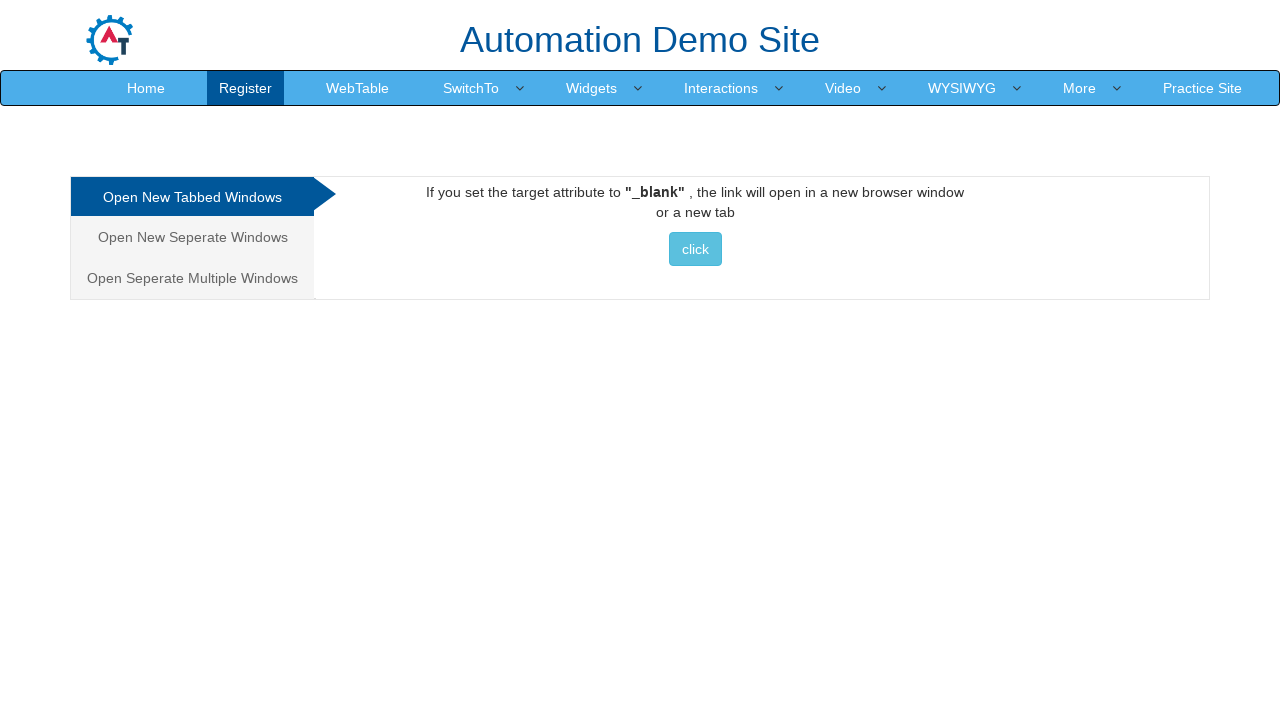

Stored reference to the original parent page
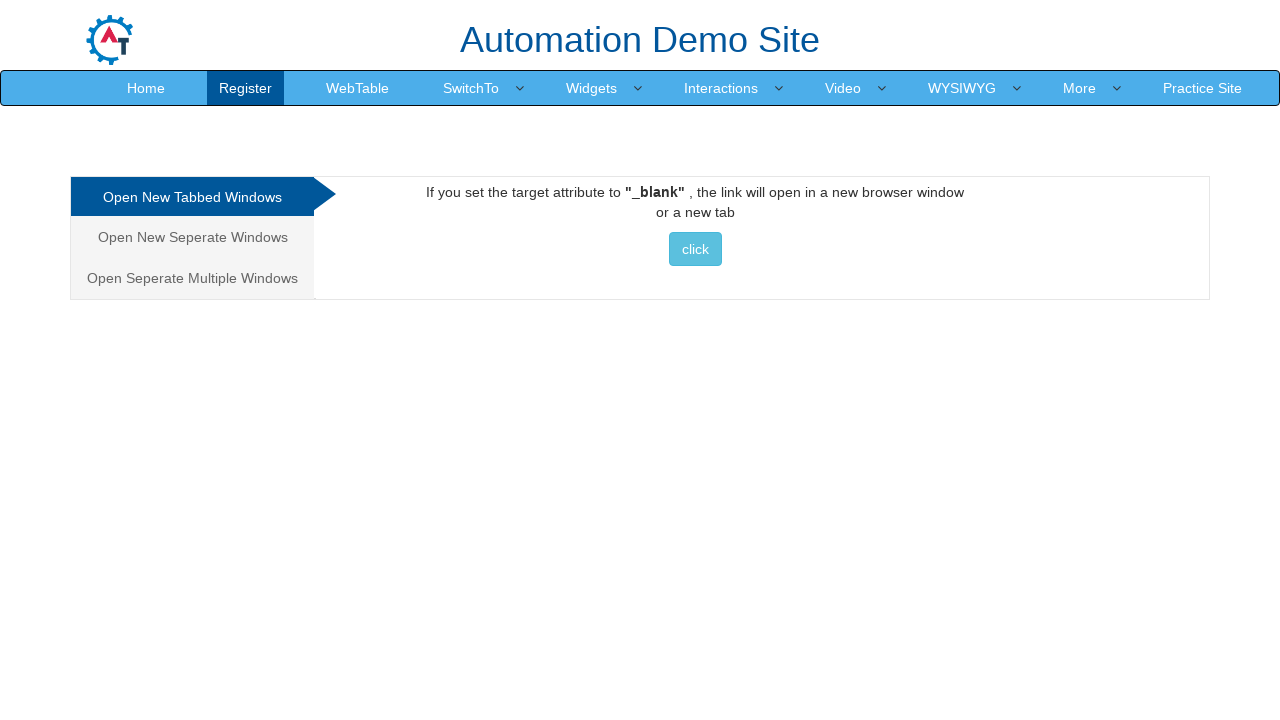

Opened a new browser window/tab
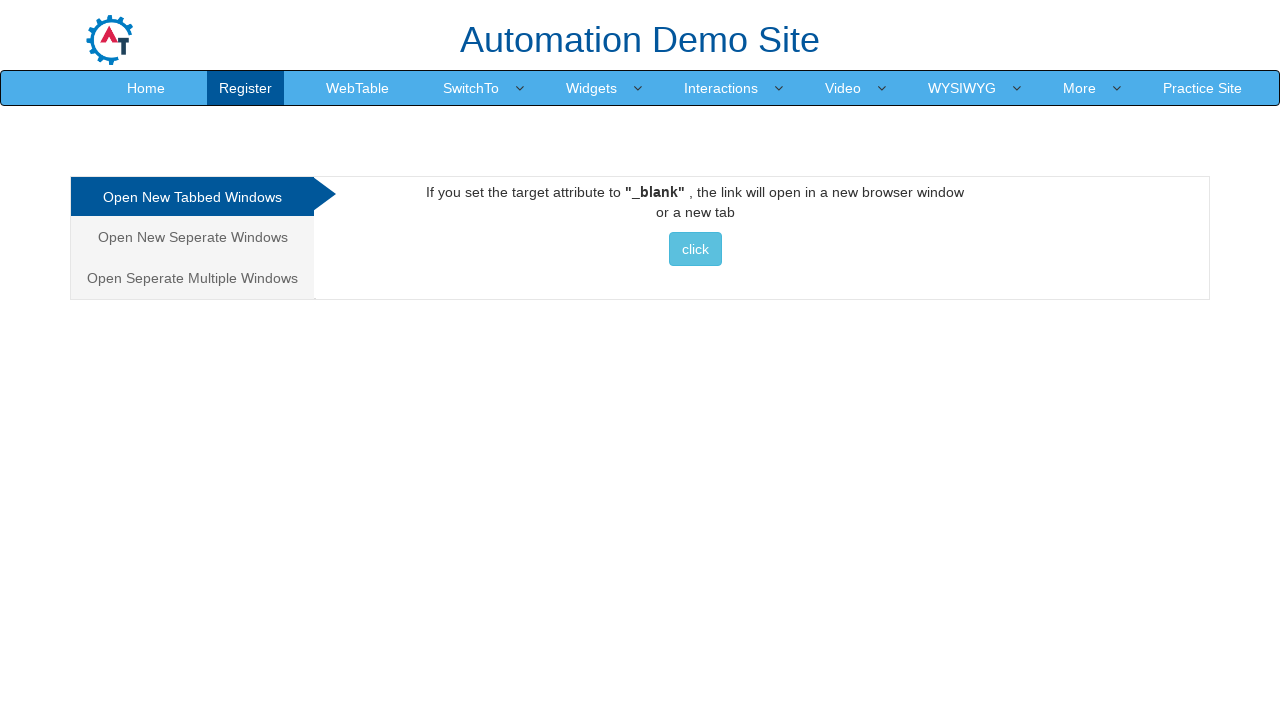

Navigated to Selenium WebDriver documentation in new window
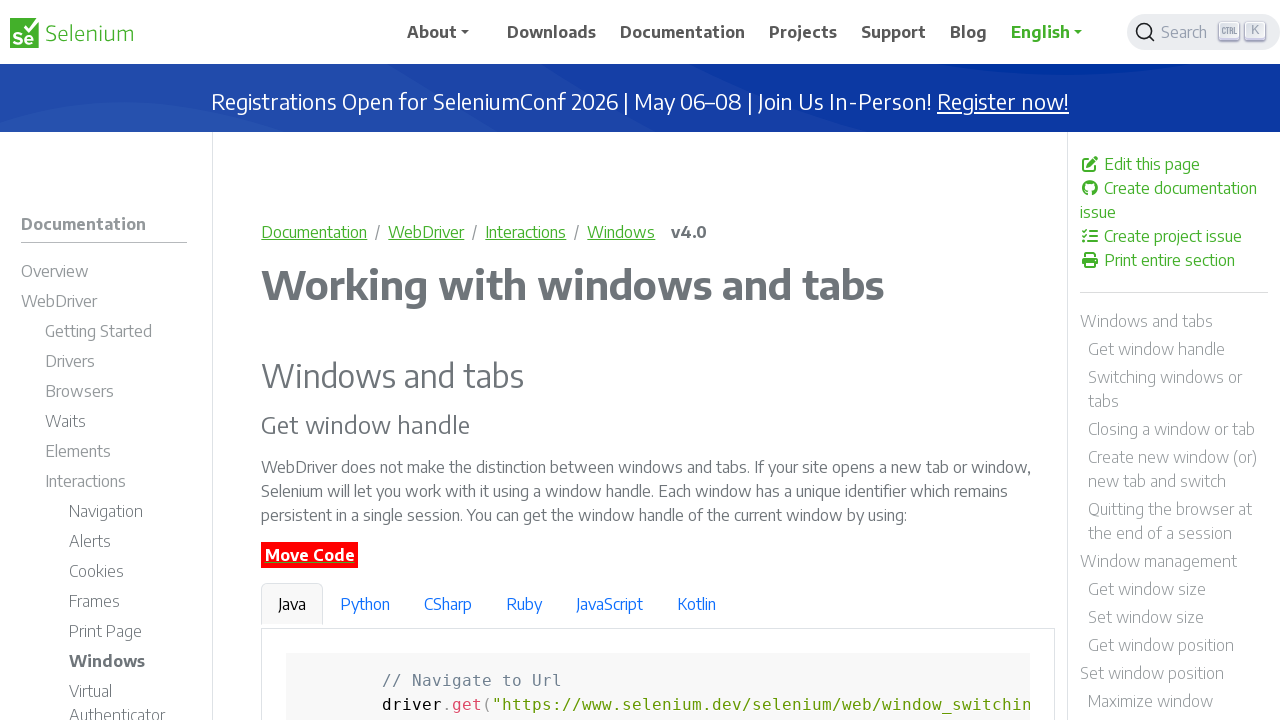

Closed the new window
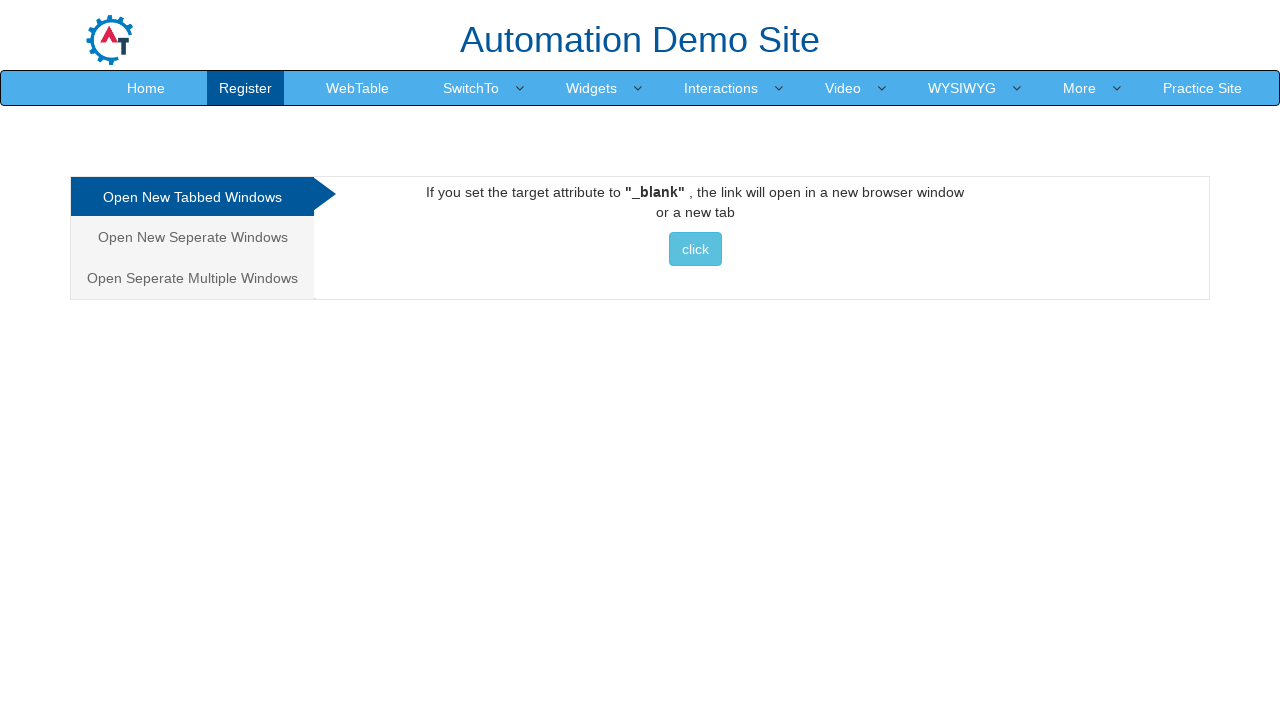

Clicked the tabbed button on the parent page at (695, 249) on xpath=//div[@id="Tabbed"]/a/button
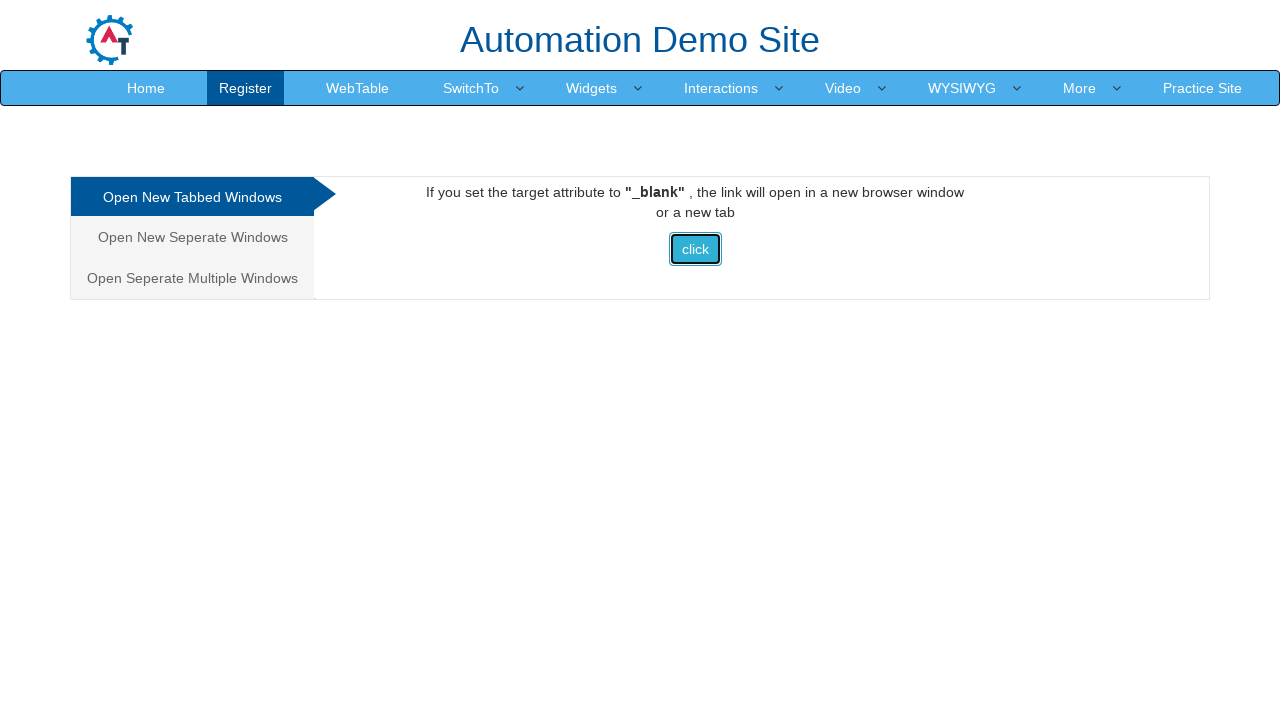

Waited 1 second for any resulting action to complete
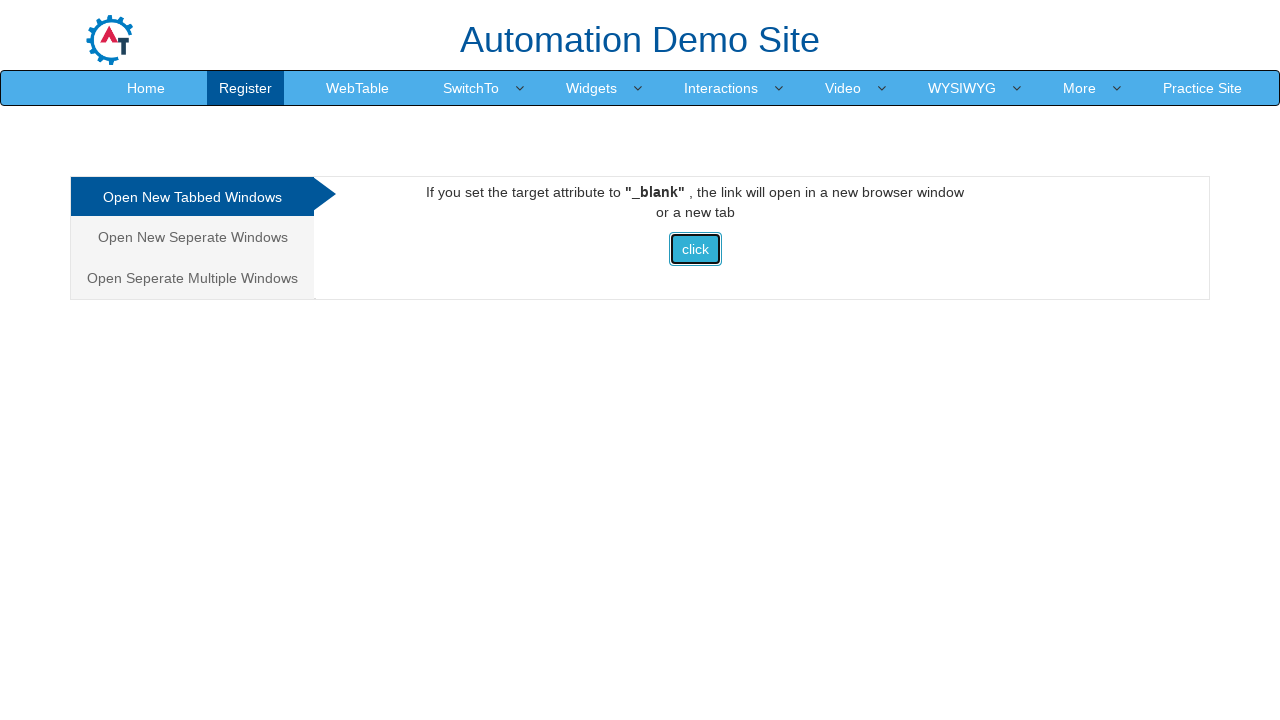

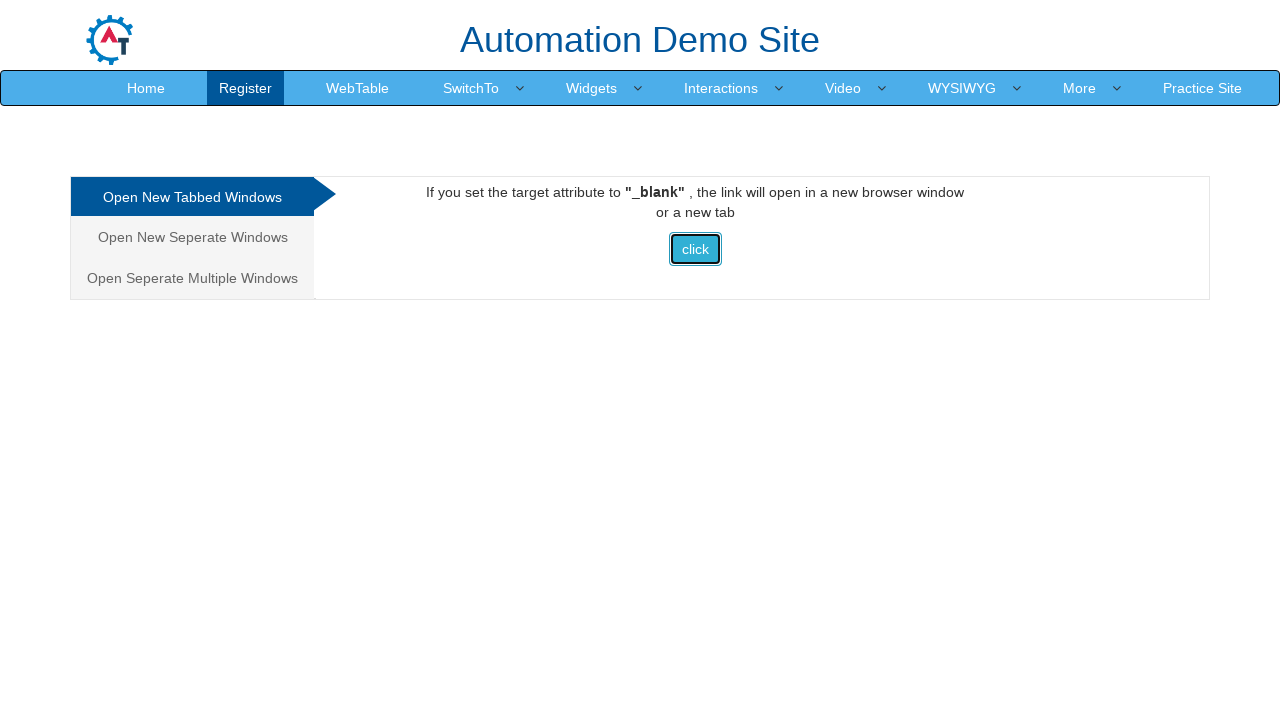